Tests that the OrangeHRM demo homepage loads correctly by verifying the page title

Starting URL: https://opensource-demo.orangehrmlive.com

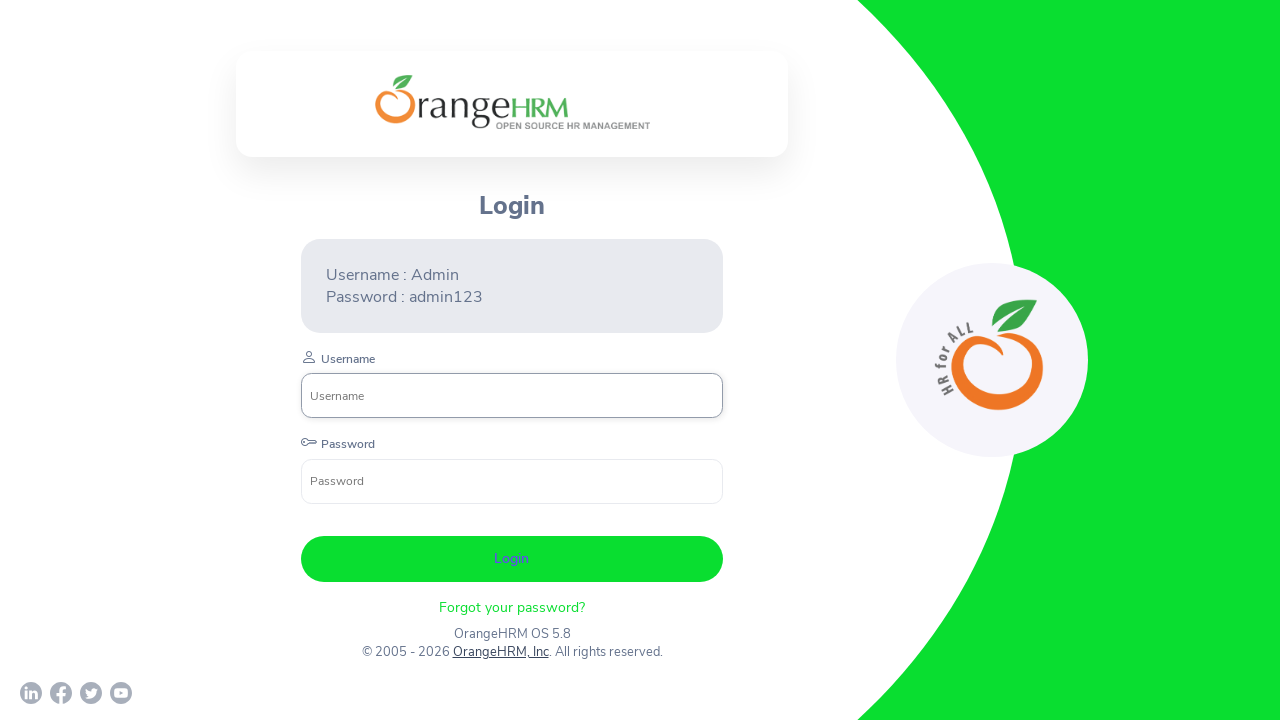

Page DOM content loaded
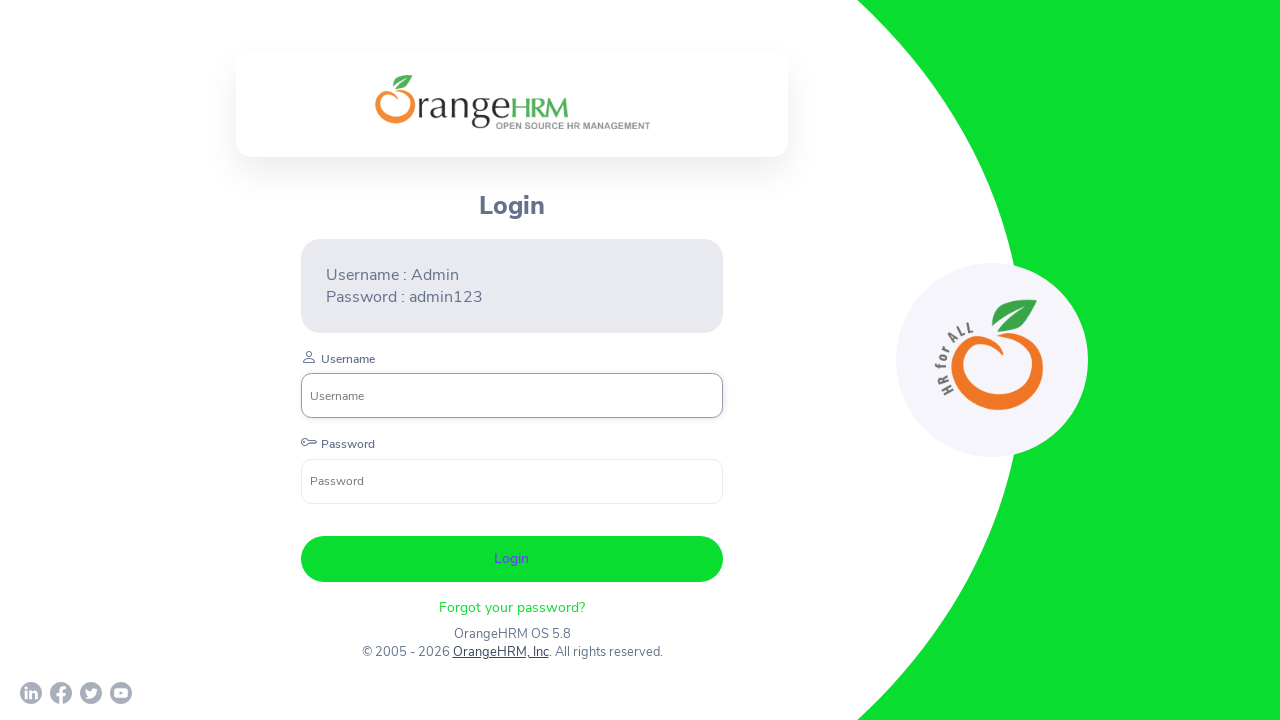

Retrieved page title: OrangeHRM
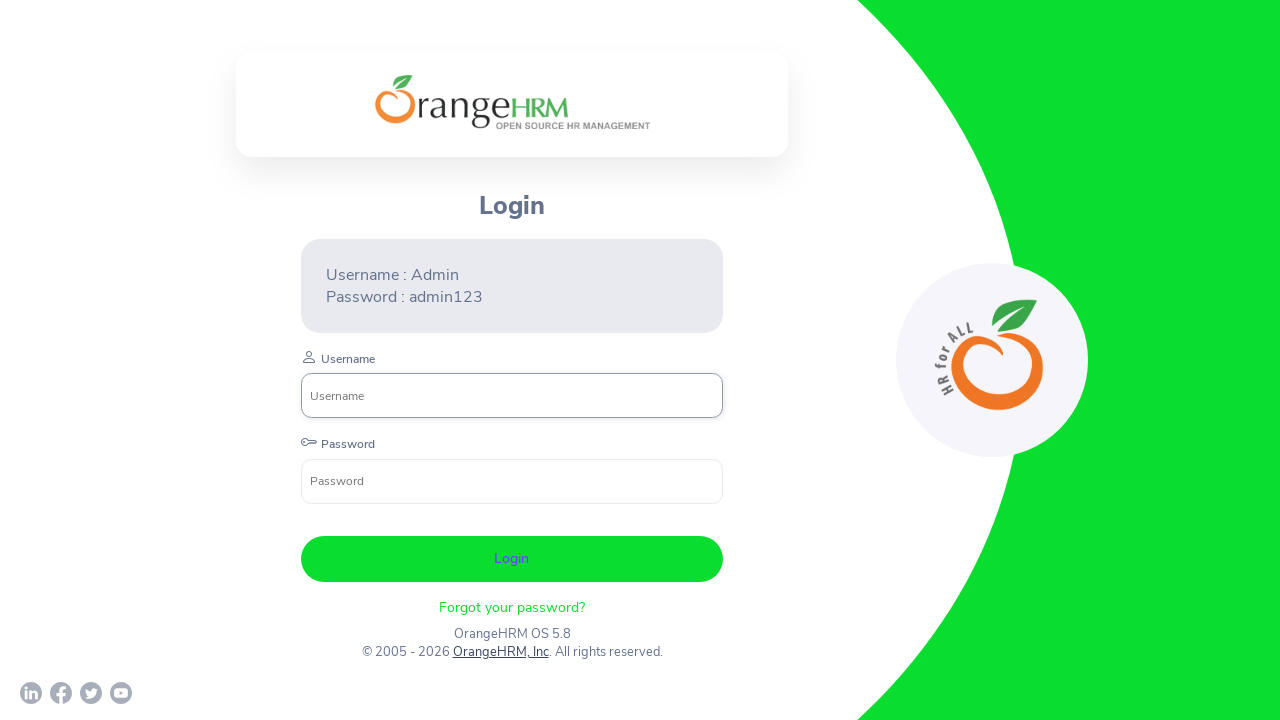

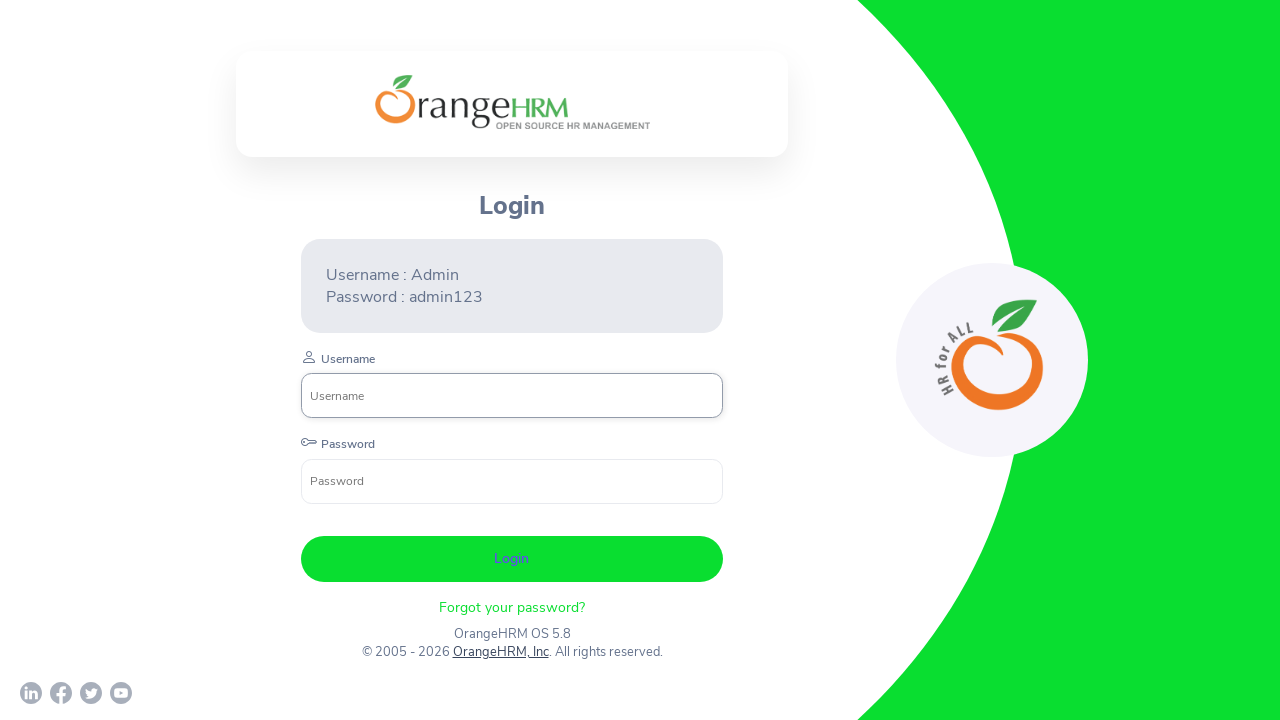